Tests the Reset functionality by setting cookies to true, clicking Reset, and verifying all cats are listed correctly

Starting URL: https://cs1632.appspot.com/

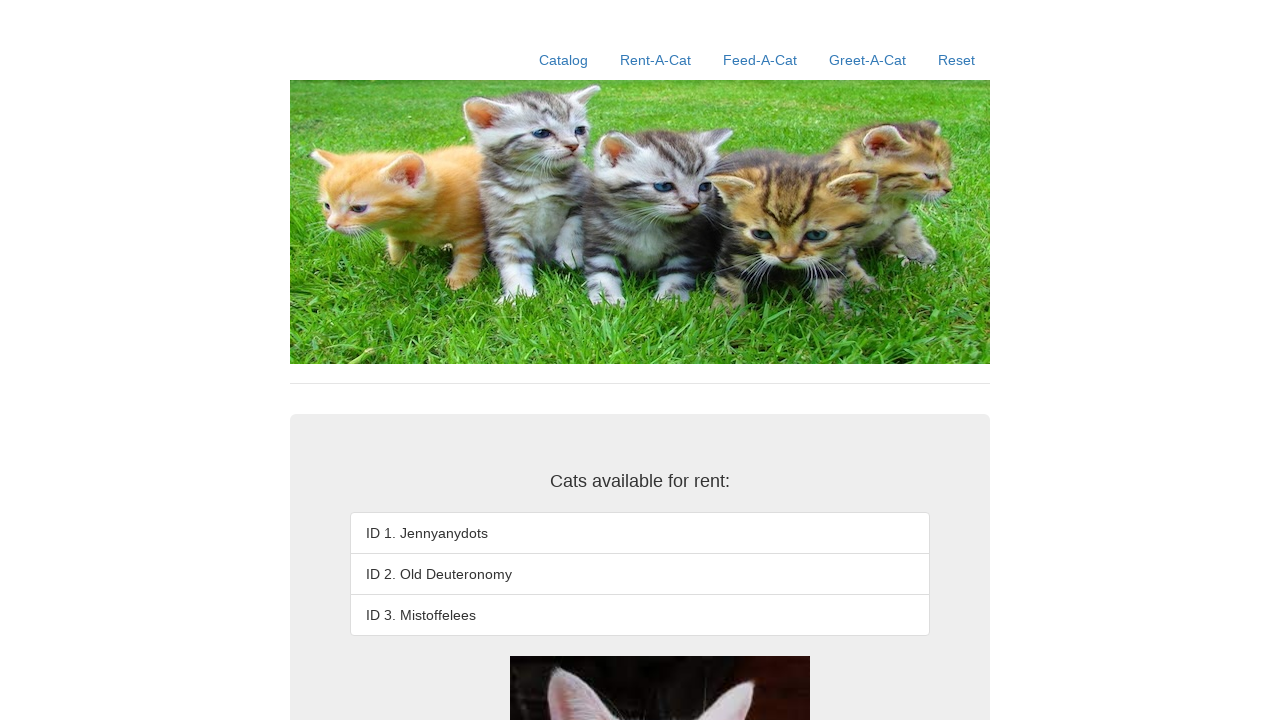

Set all cat rental cookies to false
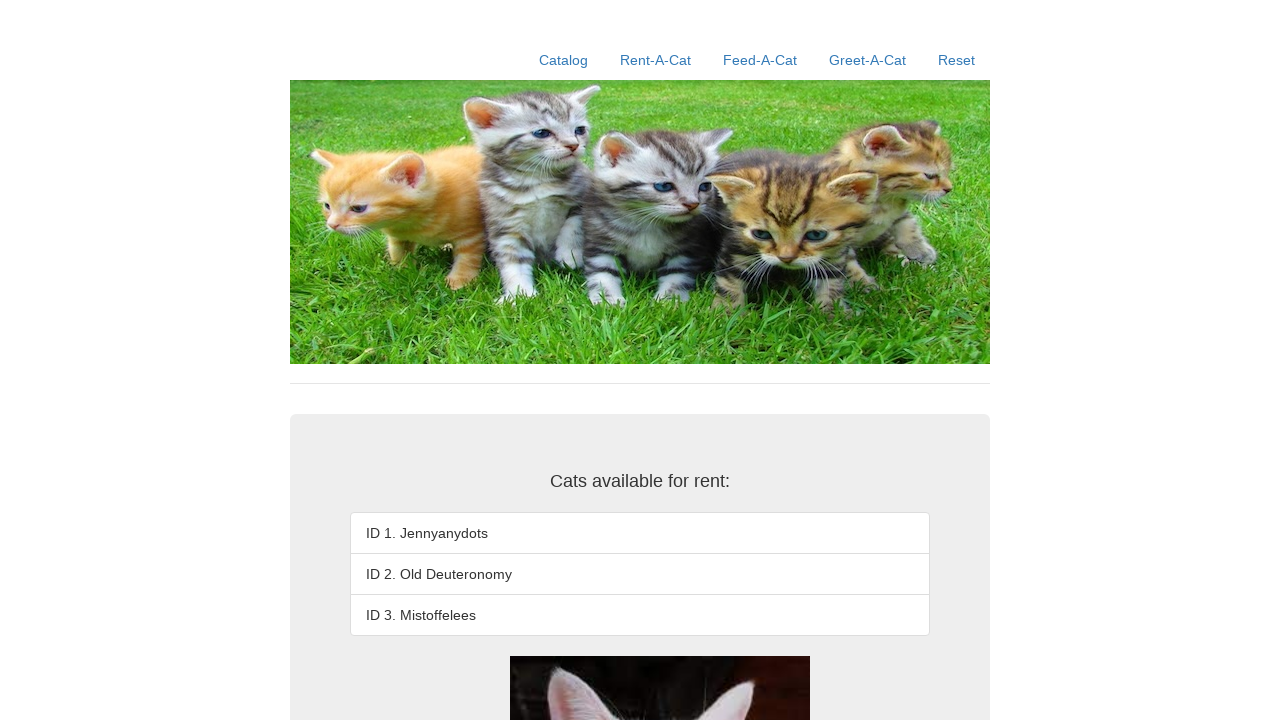

Set all cat rental cookies to true (simulating rented cats)
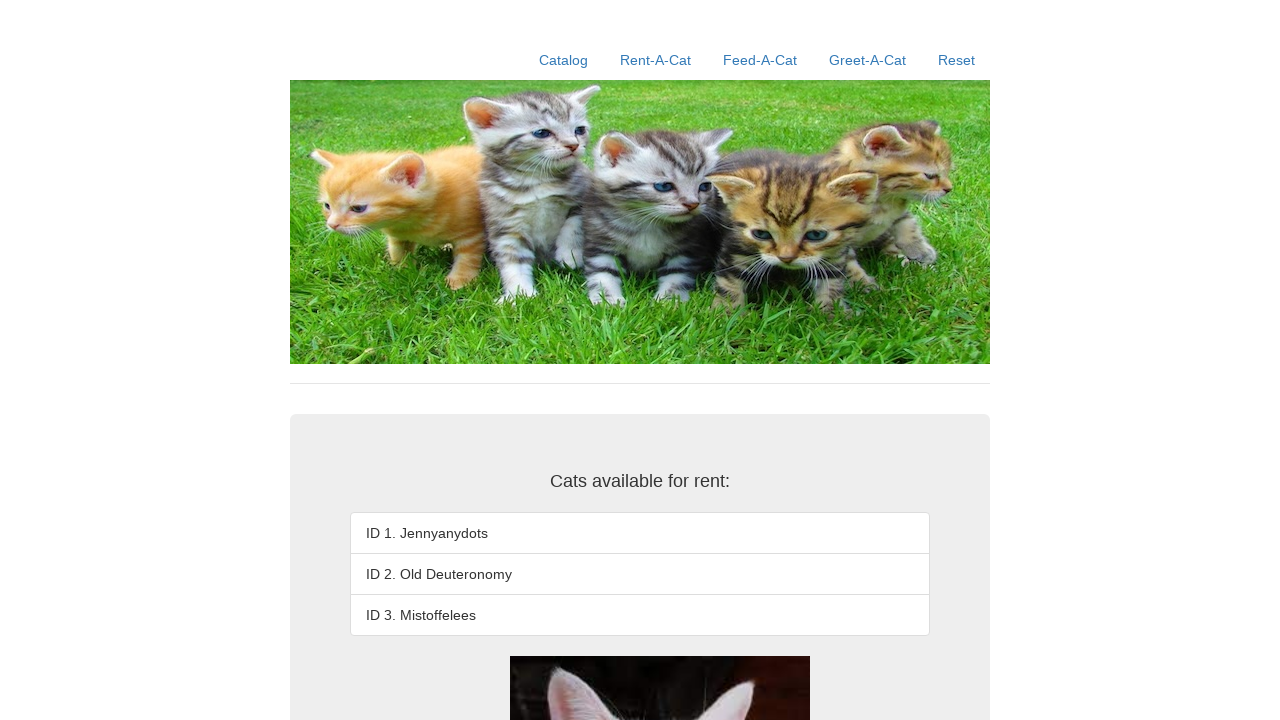

Clicked Reset link to reset cat rental state at (956, 60) on a:text('Reset')
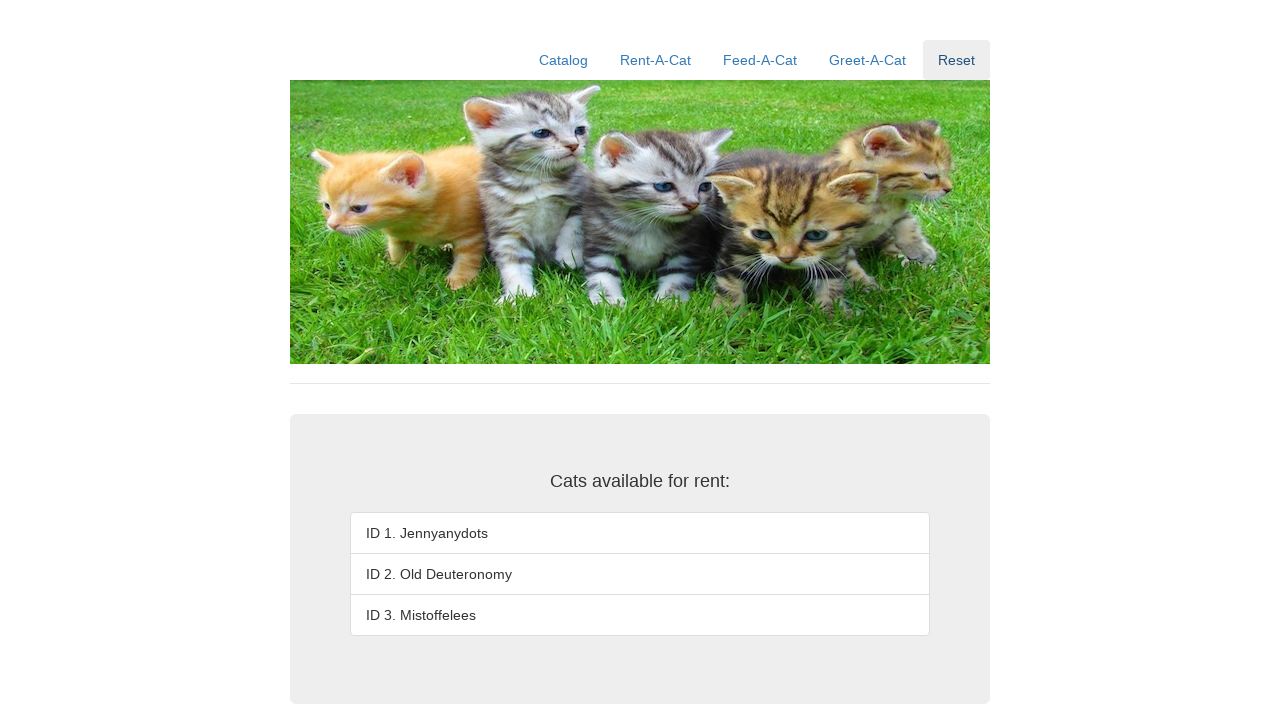

Waited for cat ID 1 element to load after reset
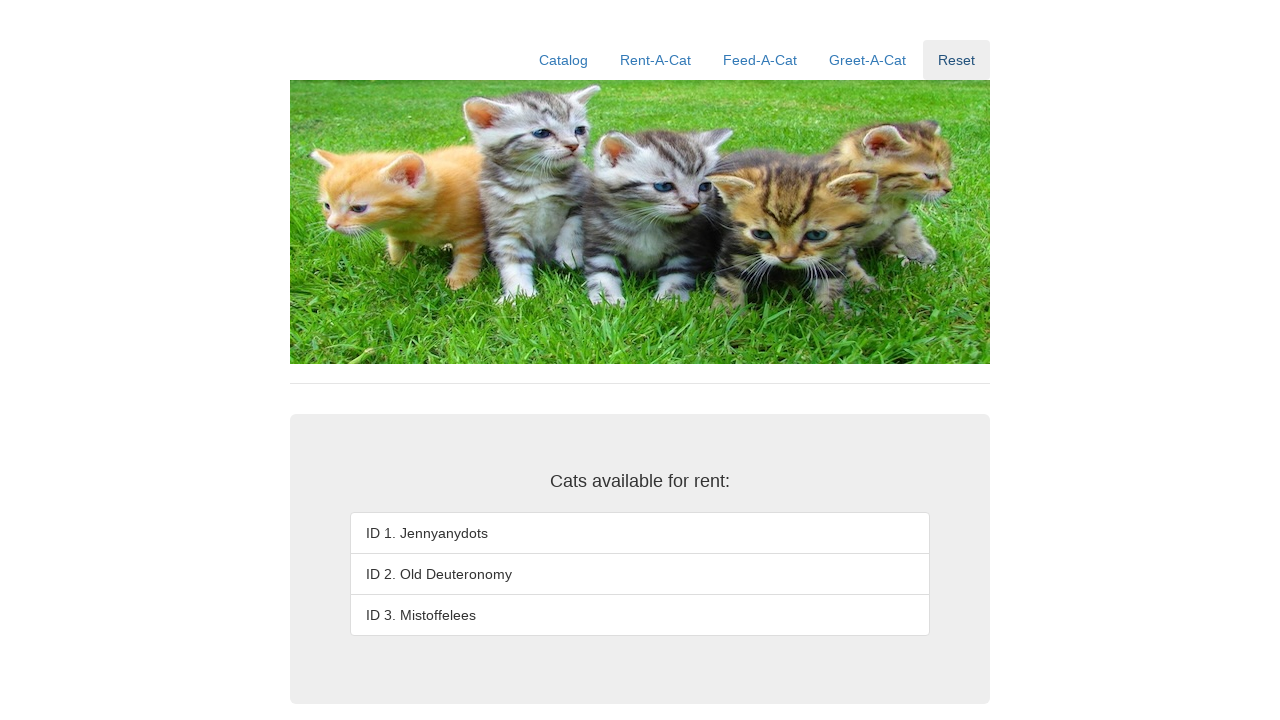

Verified cat ID 1 displays as 'ID 1. Jennyanydots'
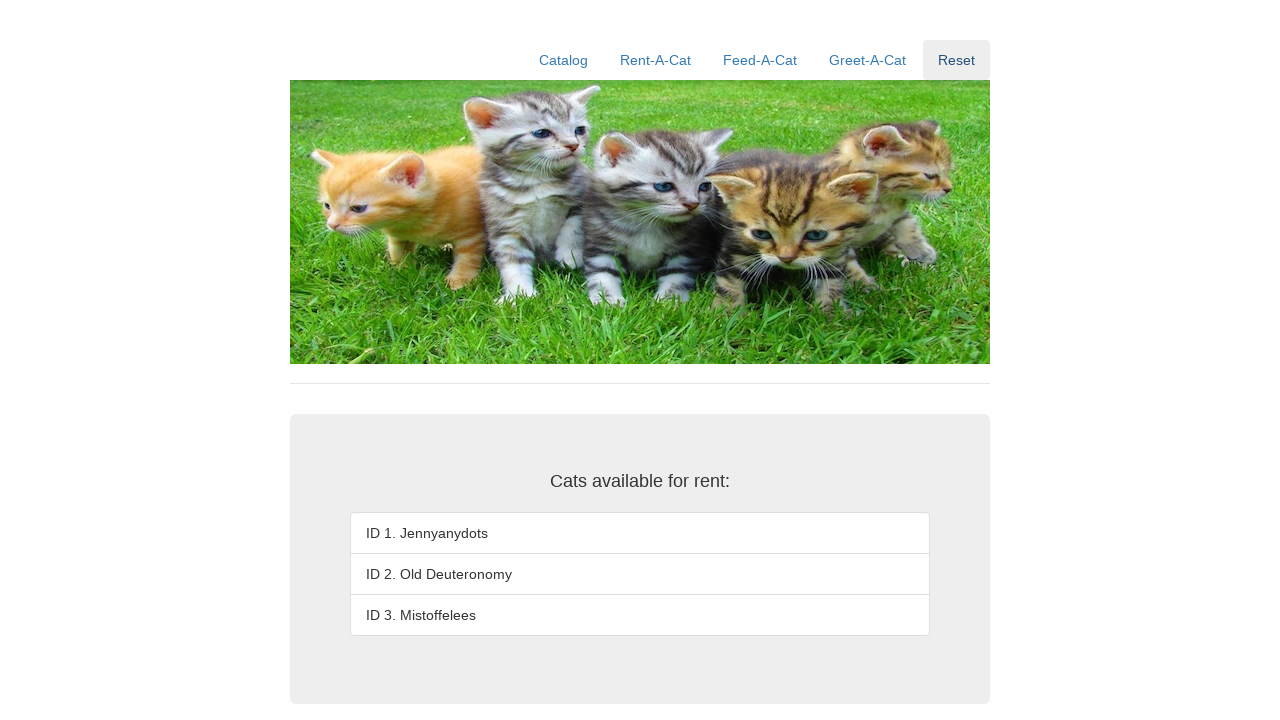

Verified cat ID 2 displays as 'ID 2. Old Deuteronomy'
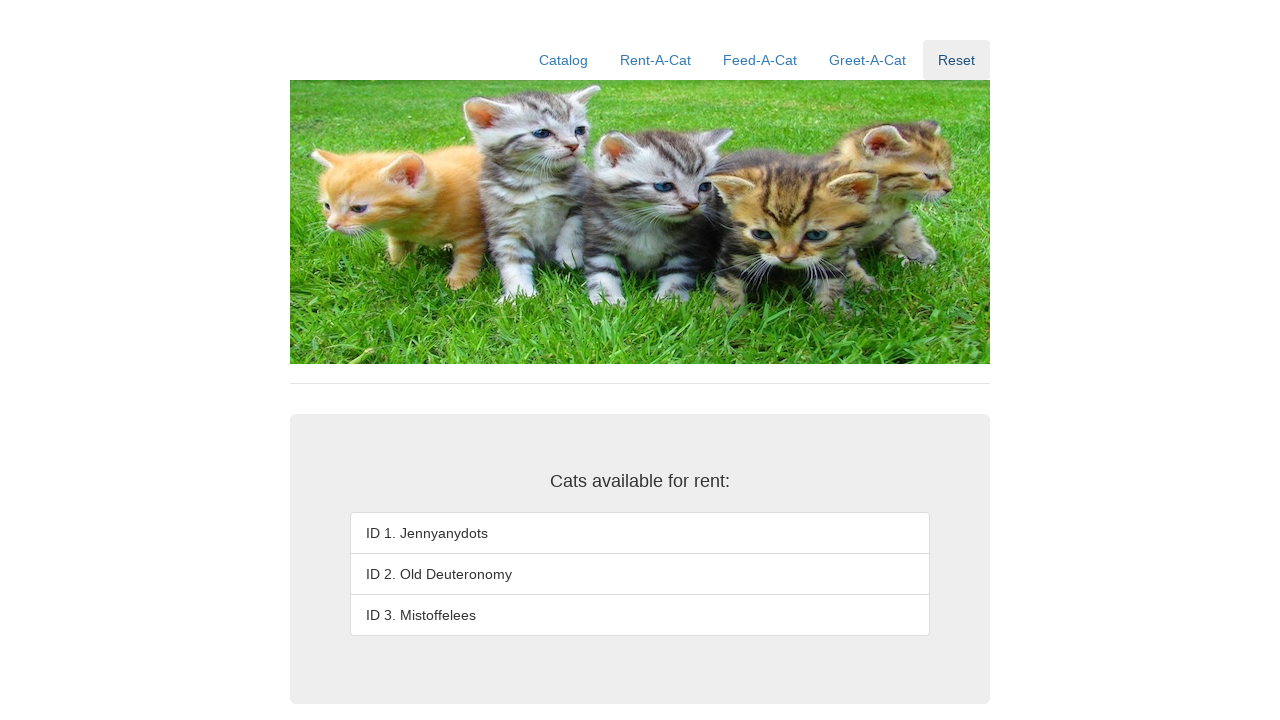

Verified cat ID 3 displays as 'ID 3. Mistoffelees'
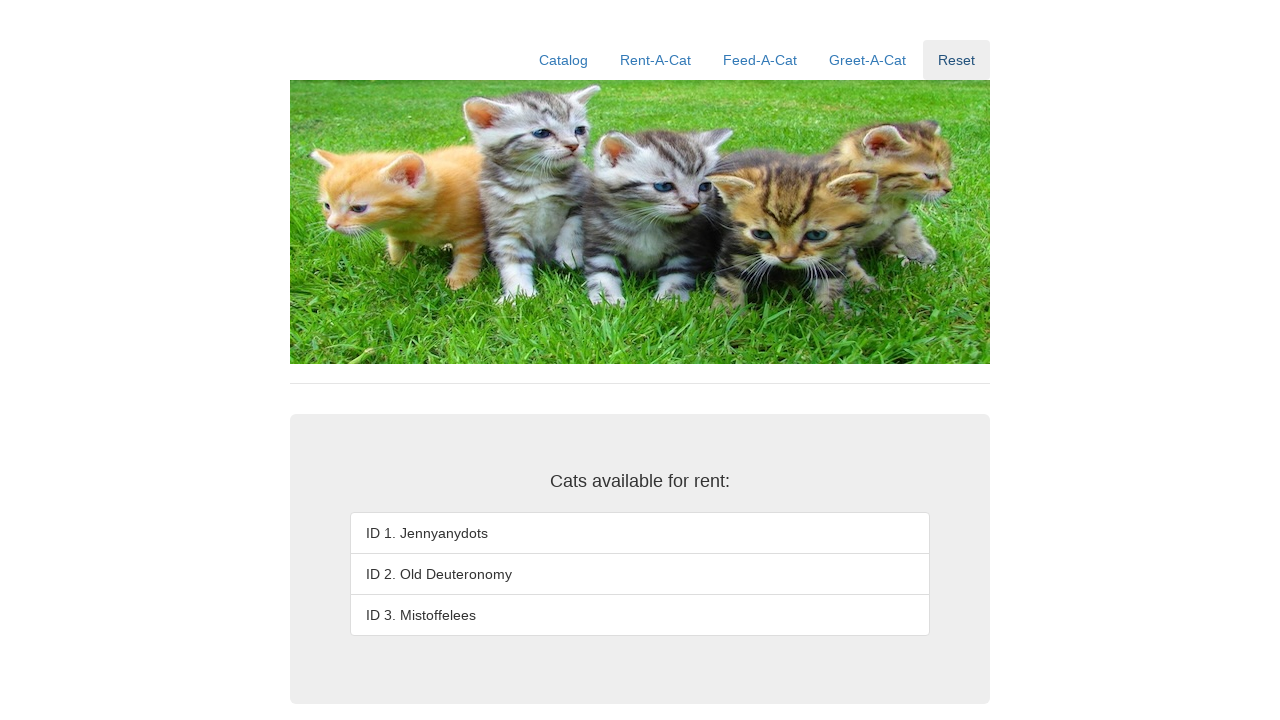

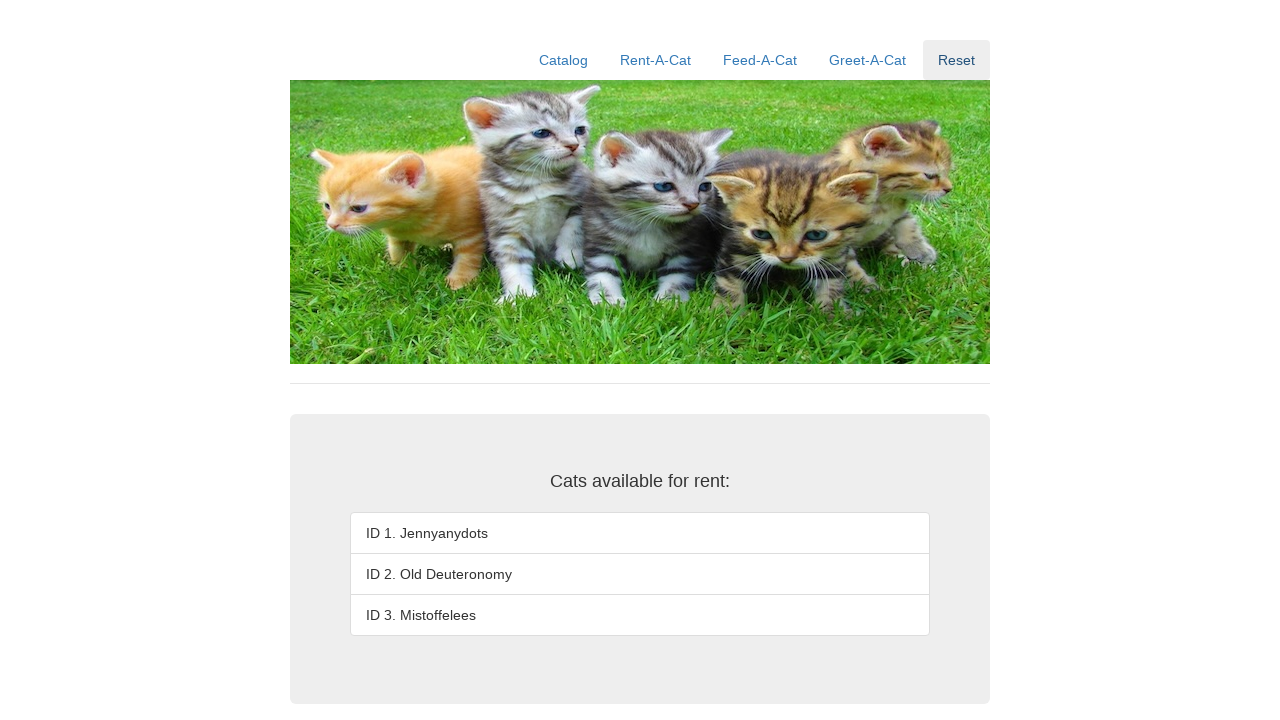